Tests the surgeon search functionality on the Brazilian Plastic Surgery Society website by entering a name, submitting the search, viewing a profile in the modal, and closing it.

Starting URL: https://www.cirurgiaplastica.org.br/encontre-um-cirurgiao/#busca-cirurgiao

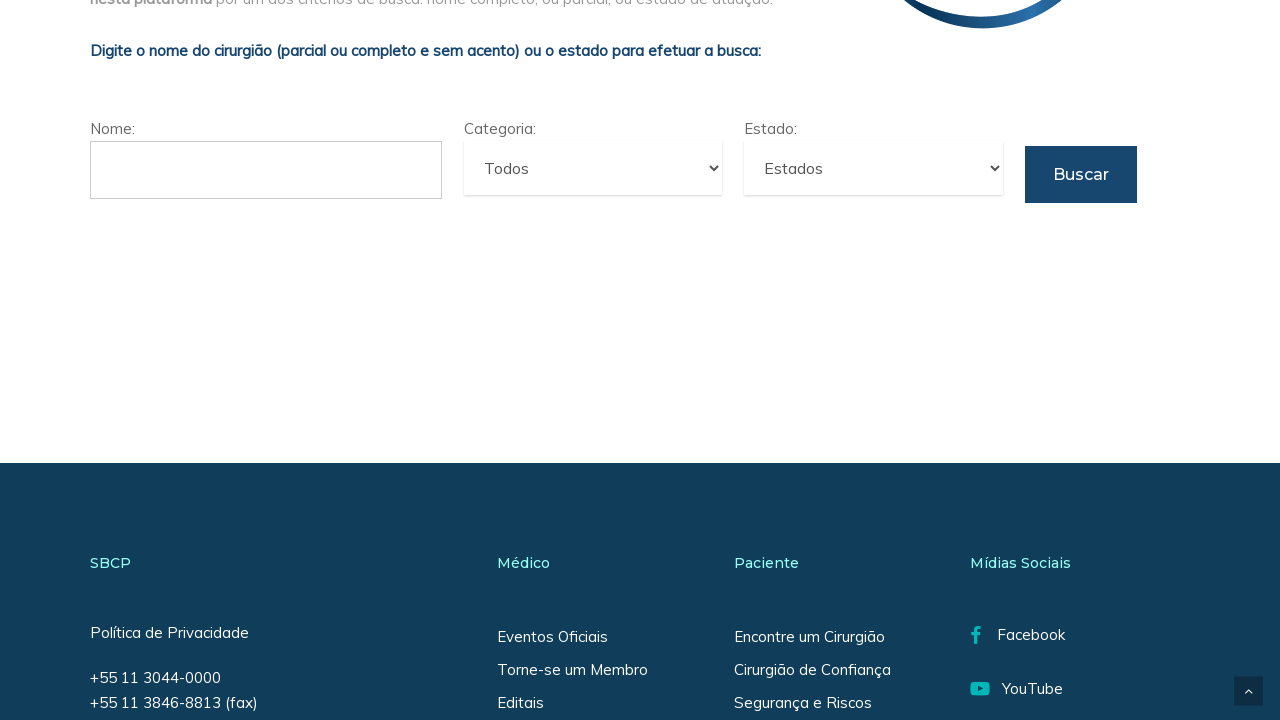

Filled surgeon name search field with 'Carlos Silva' on #cirurgiao_nome
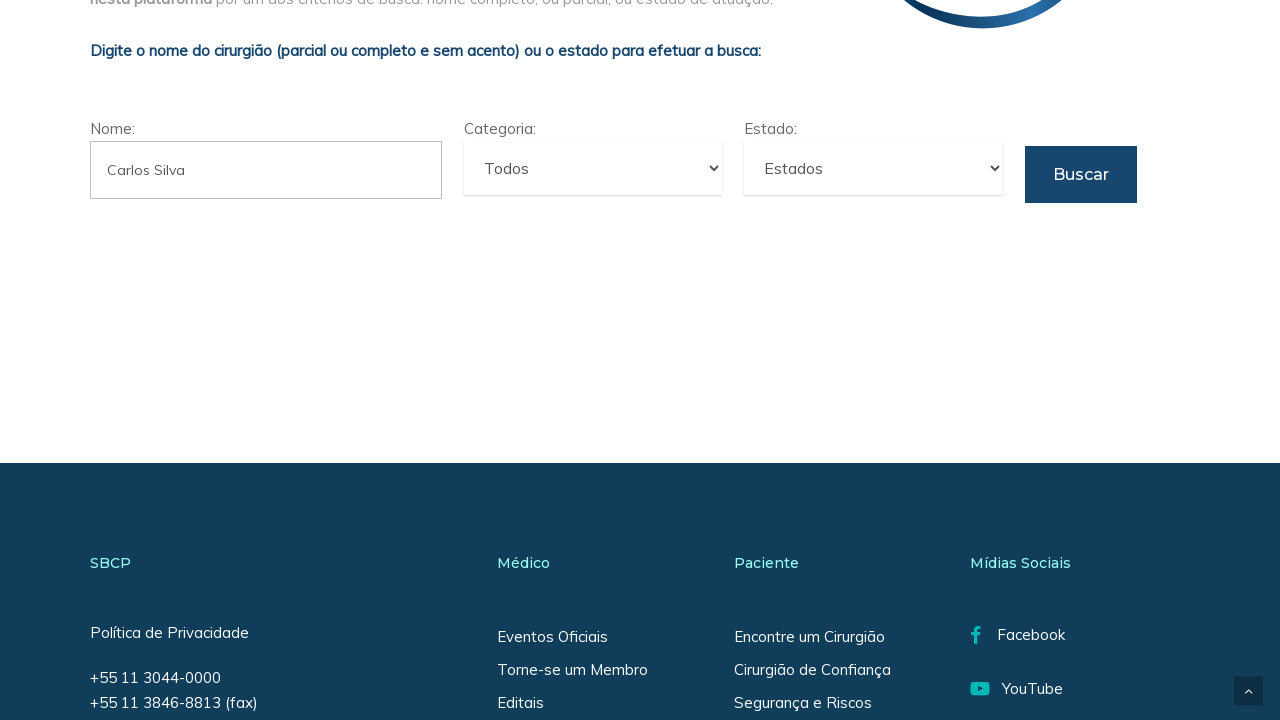

Clicked search submit button at (1081, 174) on #cirurgiao_submit
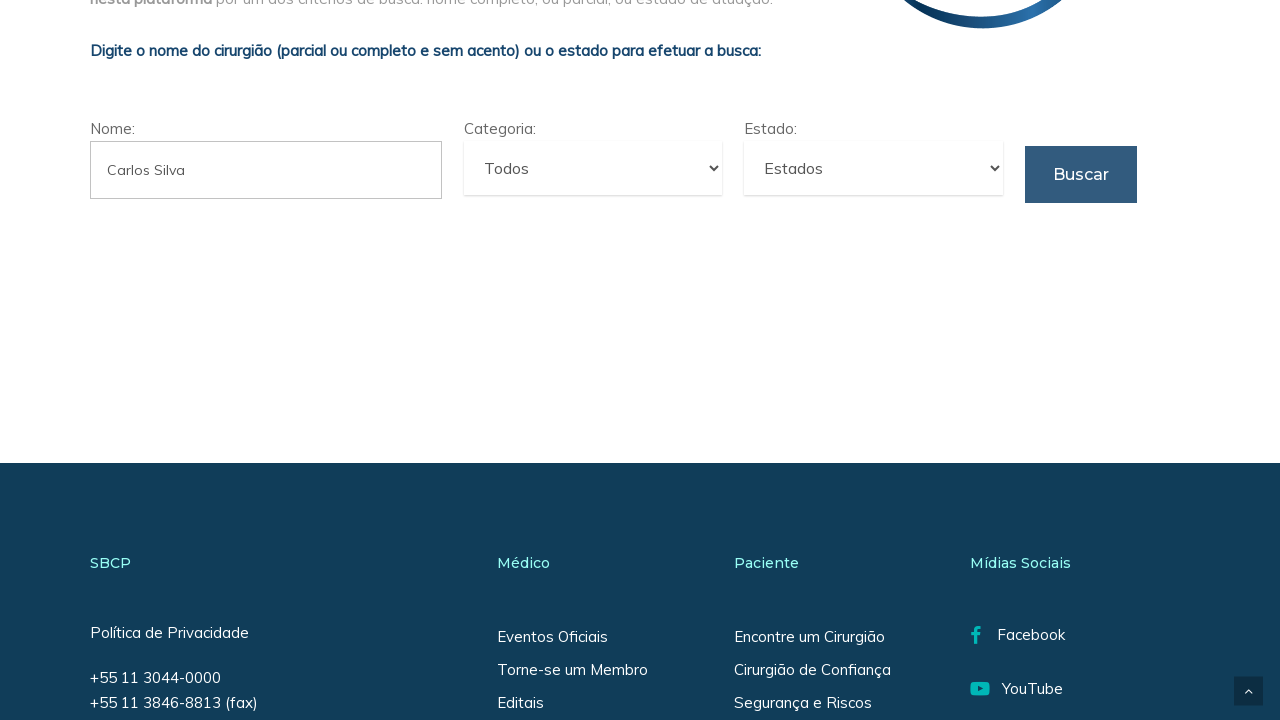

Waited 1500ms for search results to load
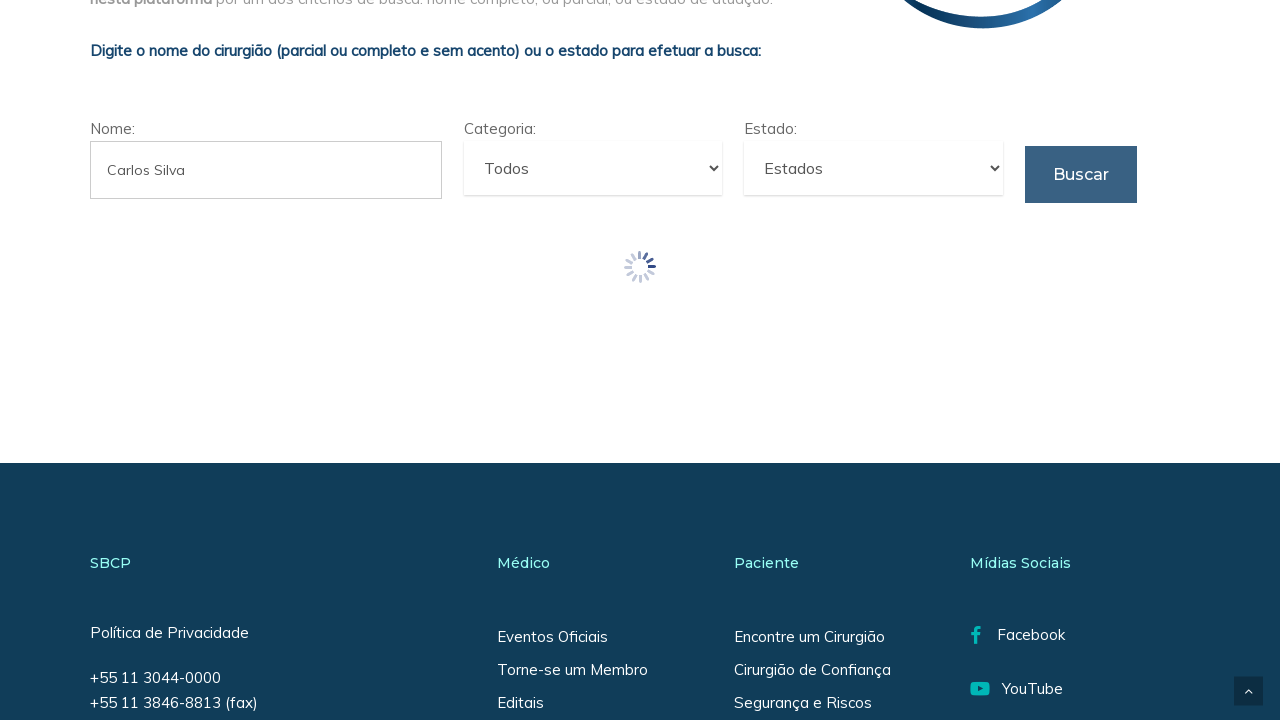

First surgeon profile link appeared in search results
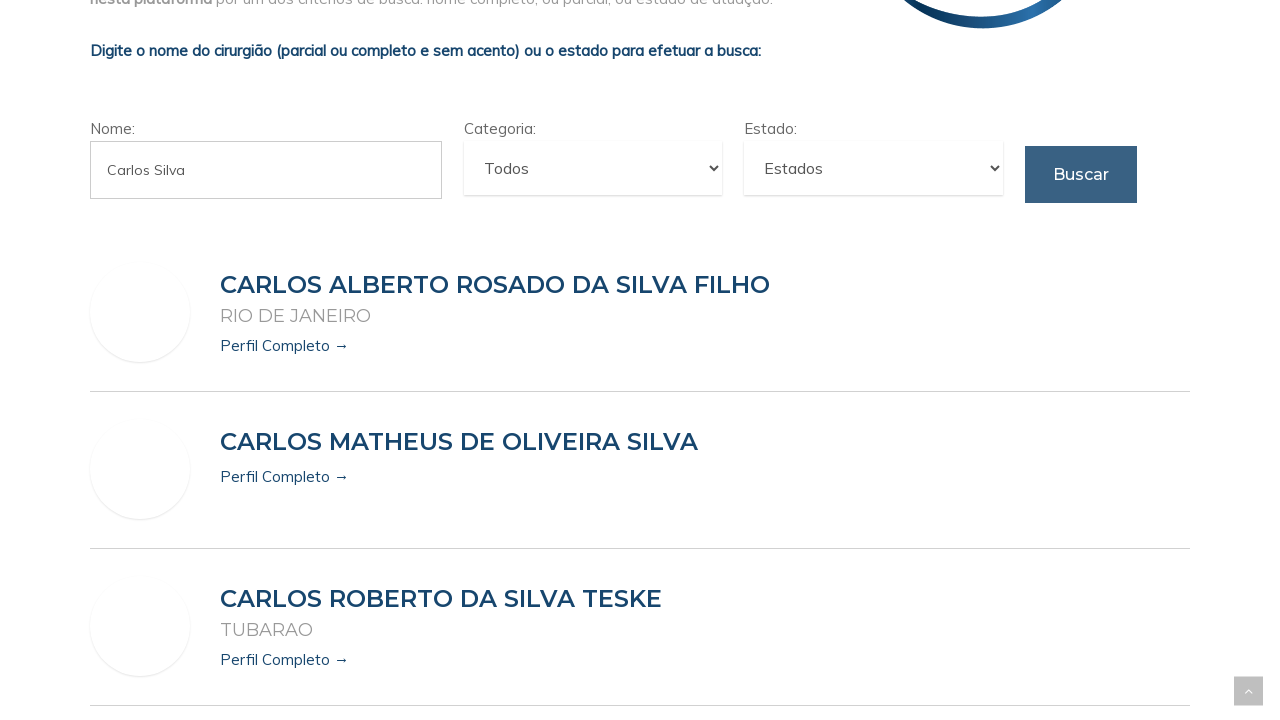

Clicked on first surgeon profile link to open modal at (285, 346) on .cirurgiao-perfil-link >> nth=0
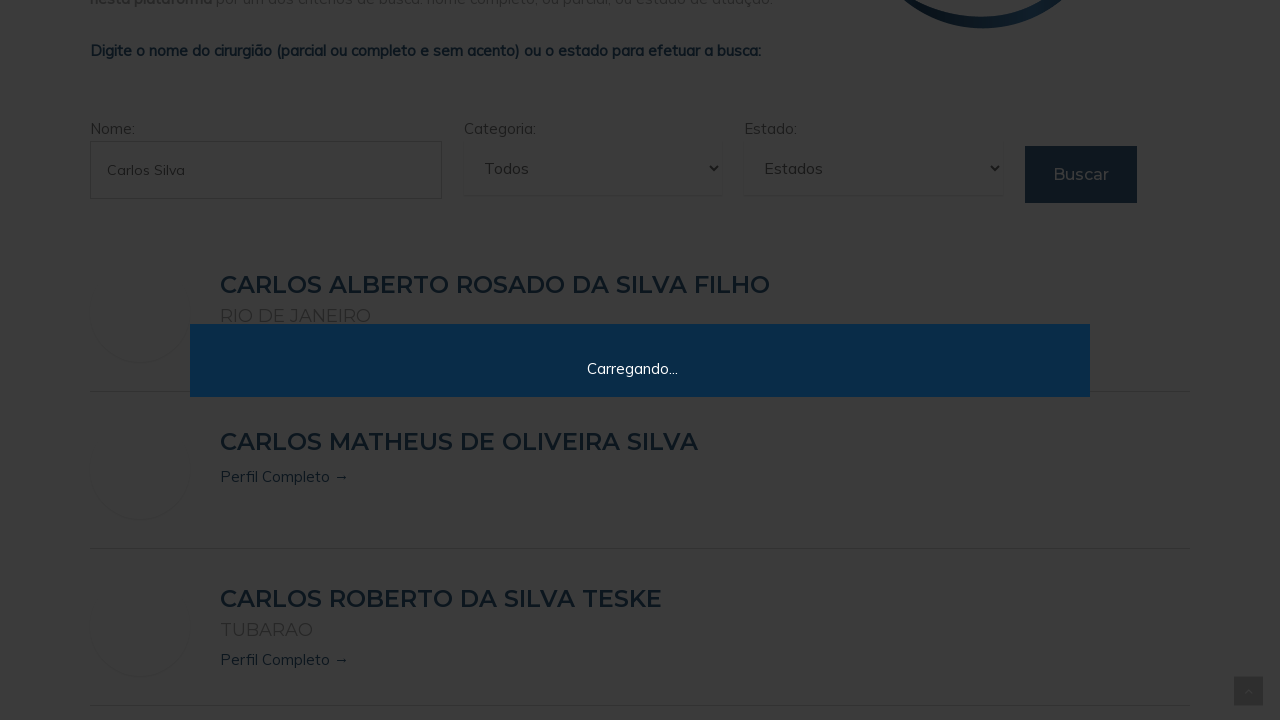

No surgeon results found or timeout occurred
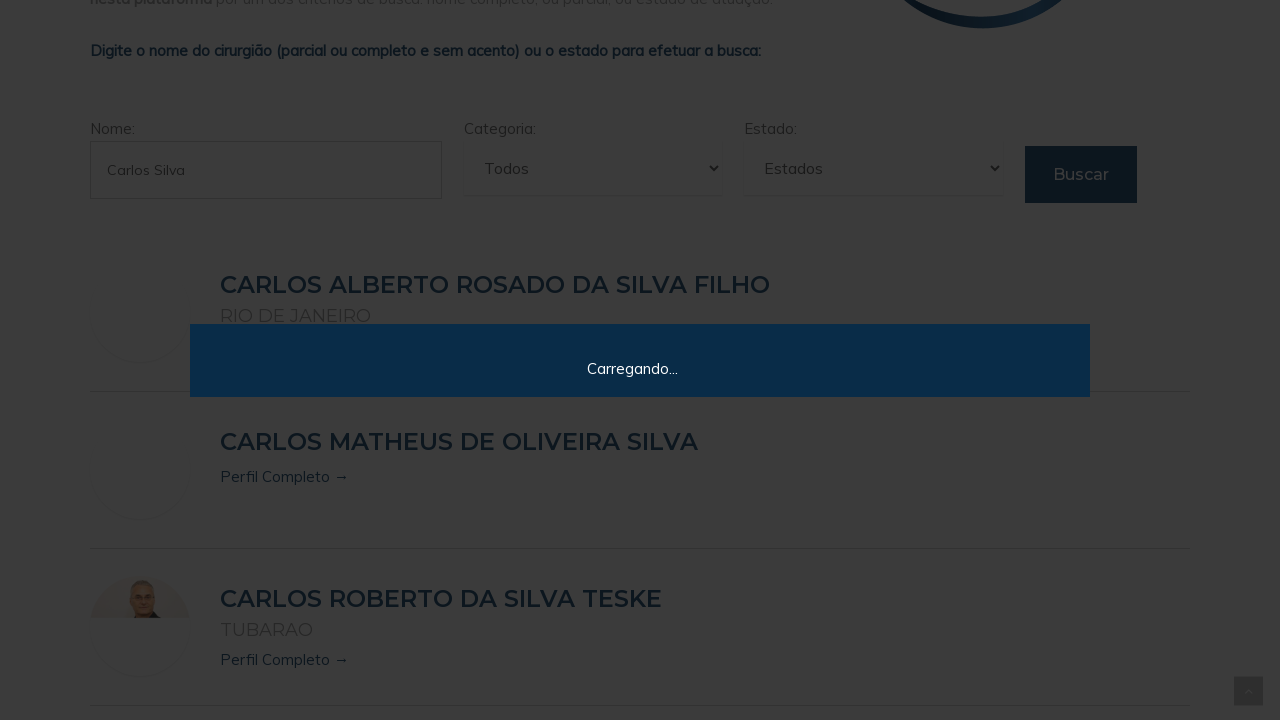

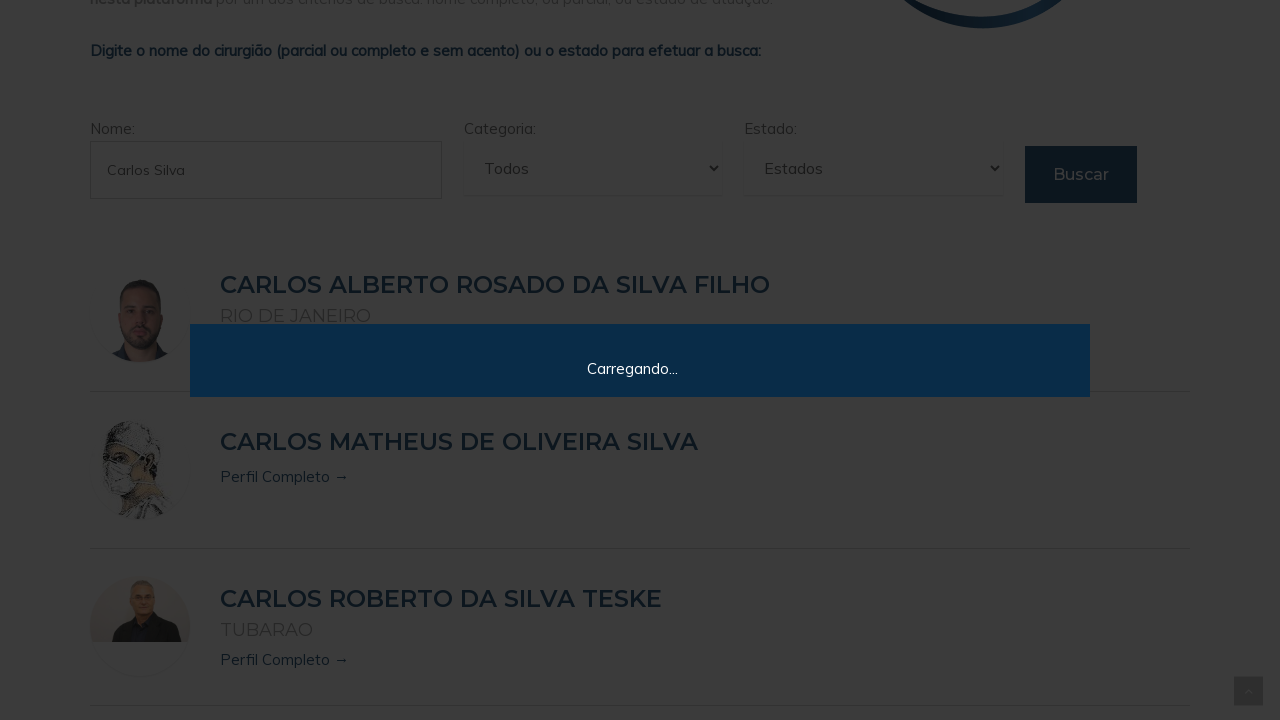